Tests the GPT-2 text detector by filling in a text sample and waiting for the prediction result to appear, then verifying the real/fake percentage is displayed.

Starting URL: https://openai-openai-detector.hf.space/

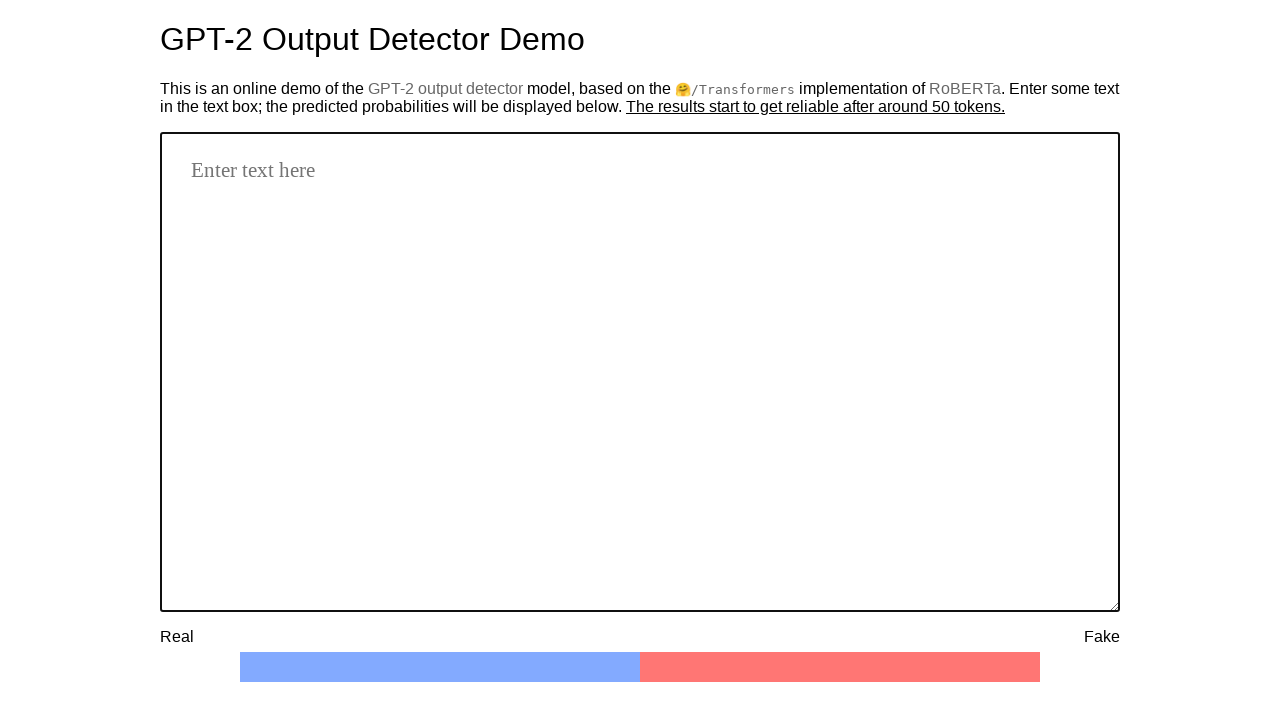

Filled textbox with sample text for GPT-2 detection analysis on #textbox
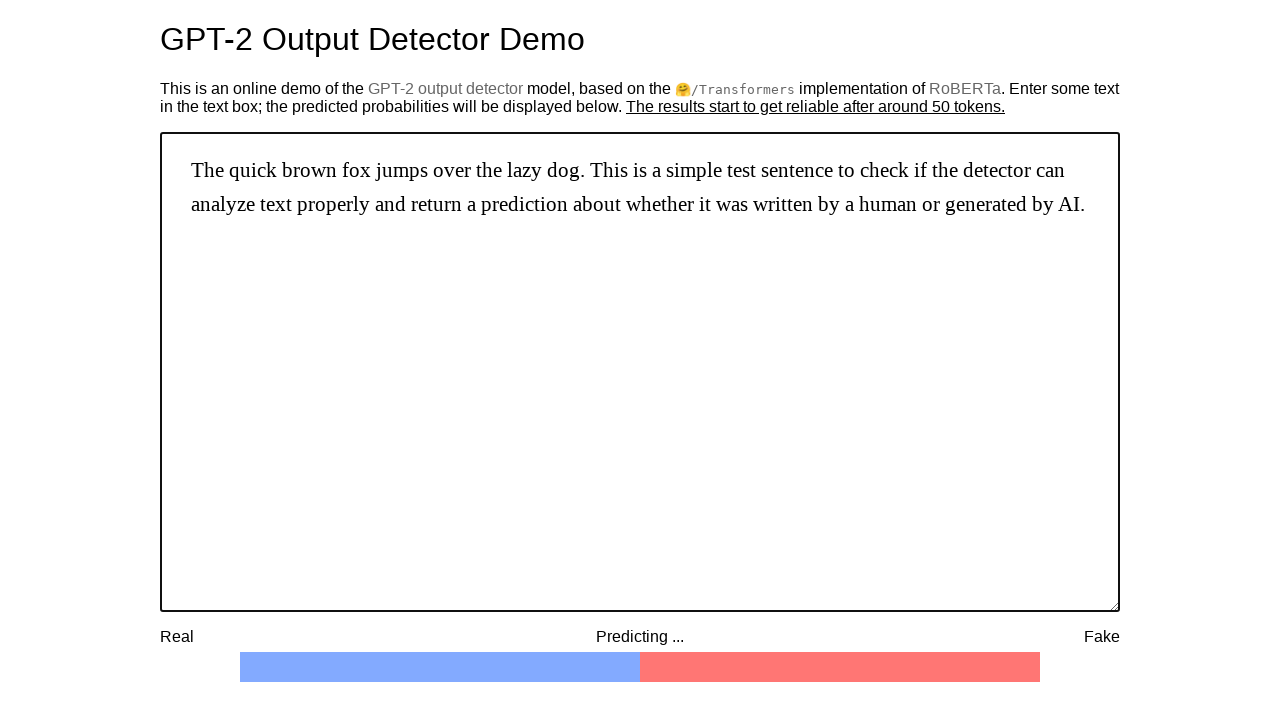

Prediction completed and message element appeared with 'Prediction based' text
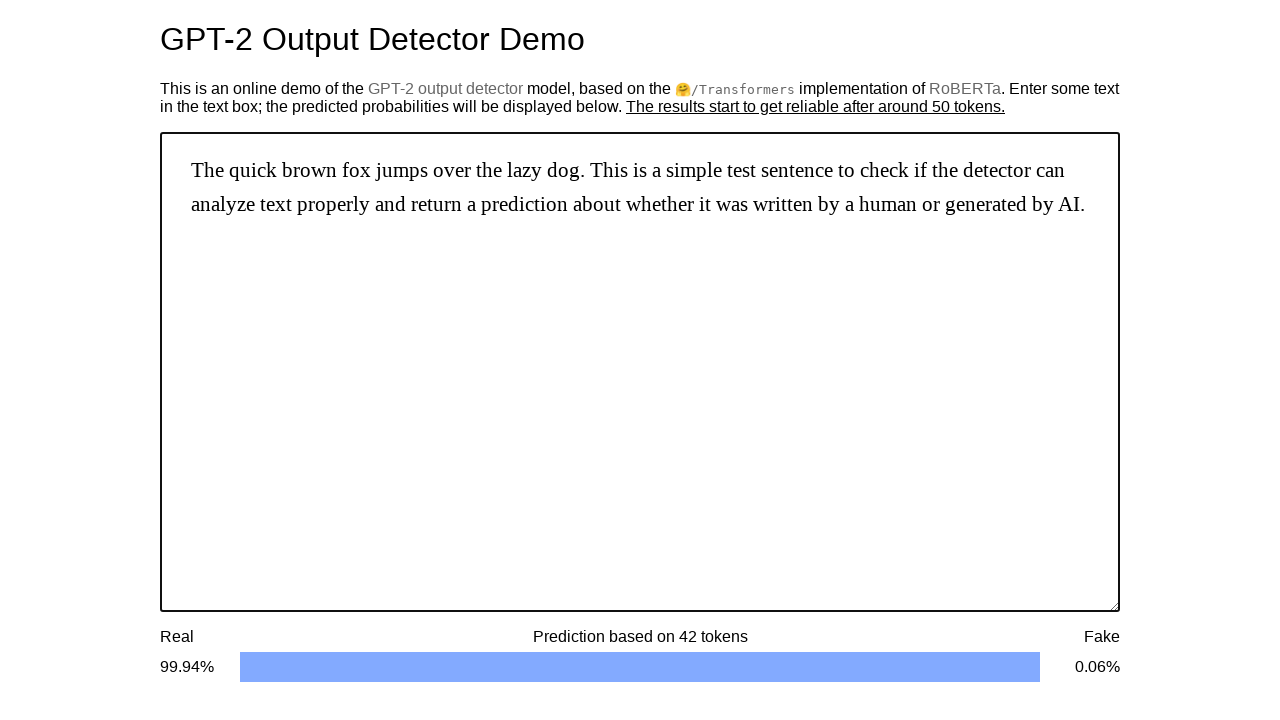

Real percentage element is now visible on the page
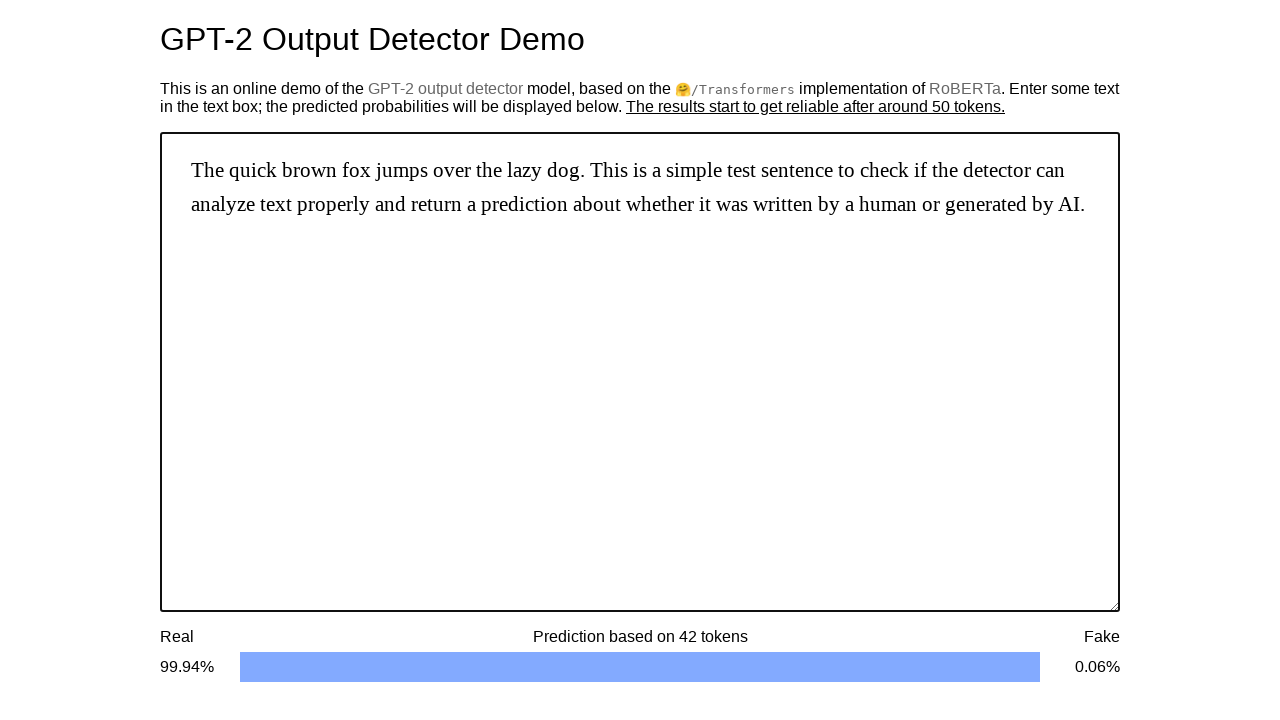

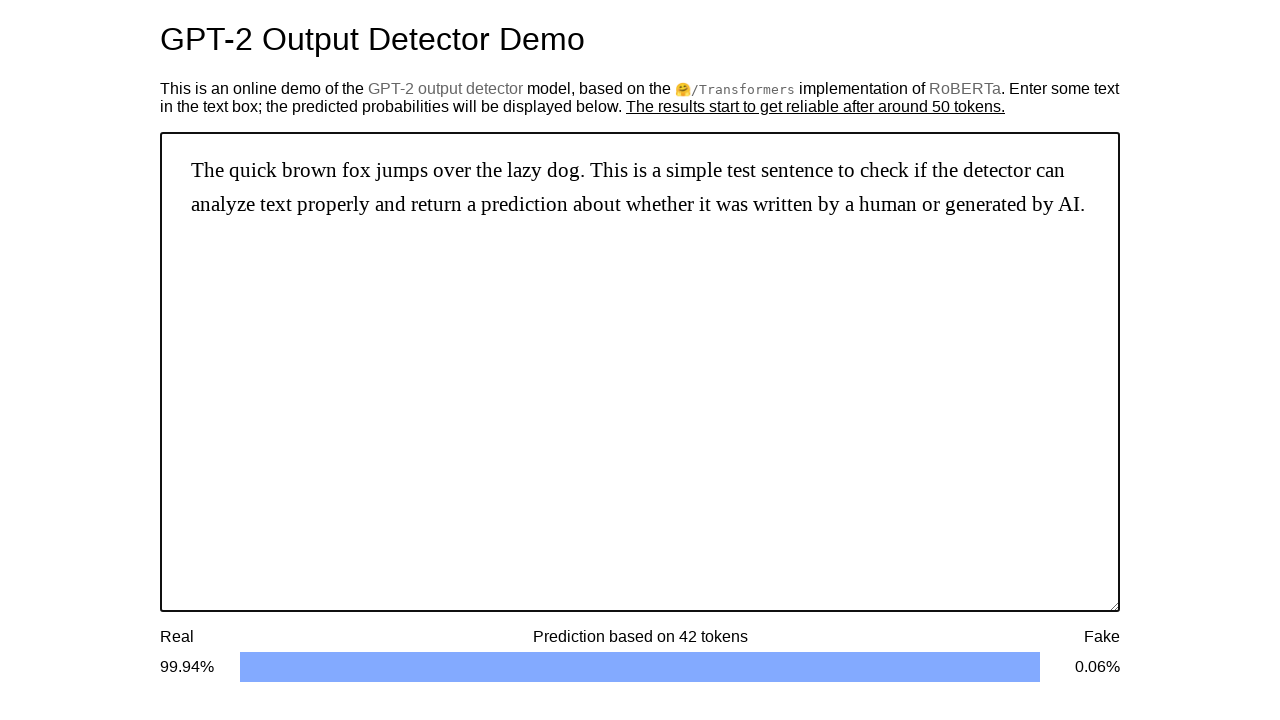